Tests an HTML form on W3Schools by clearing and filling first name and last name fields, then submitting the form

Starting URL: https://www.w3schools.com/html/html_forms.asp

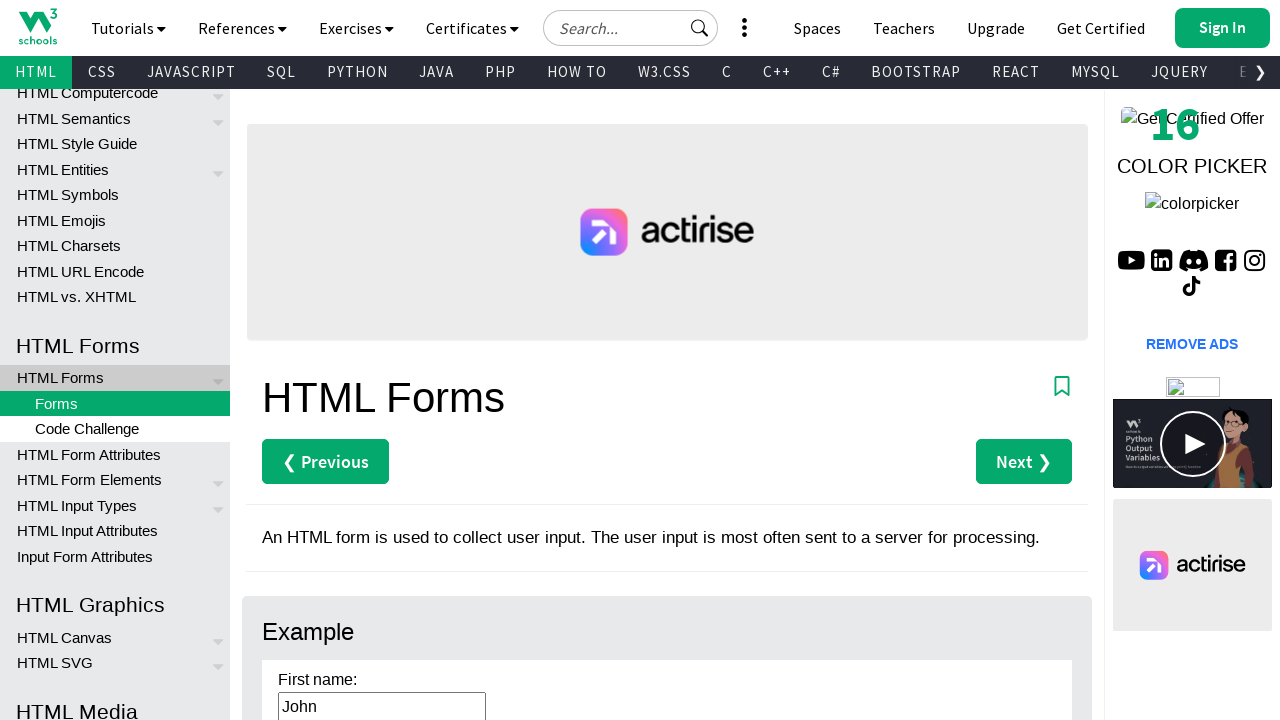

Cleared first name field on #fname
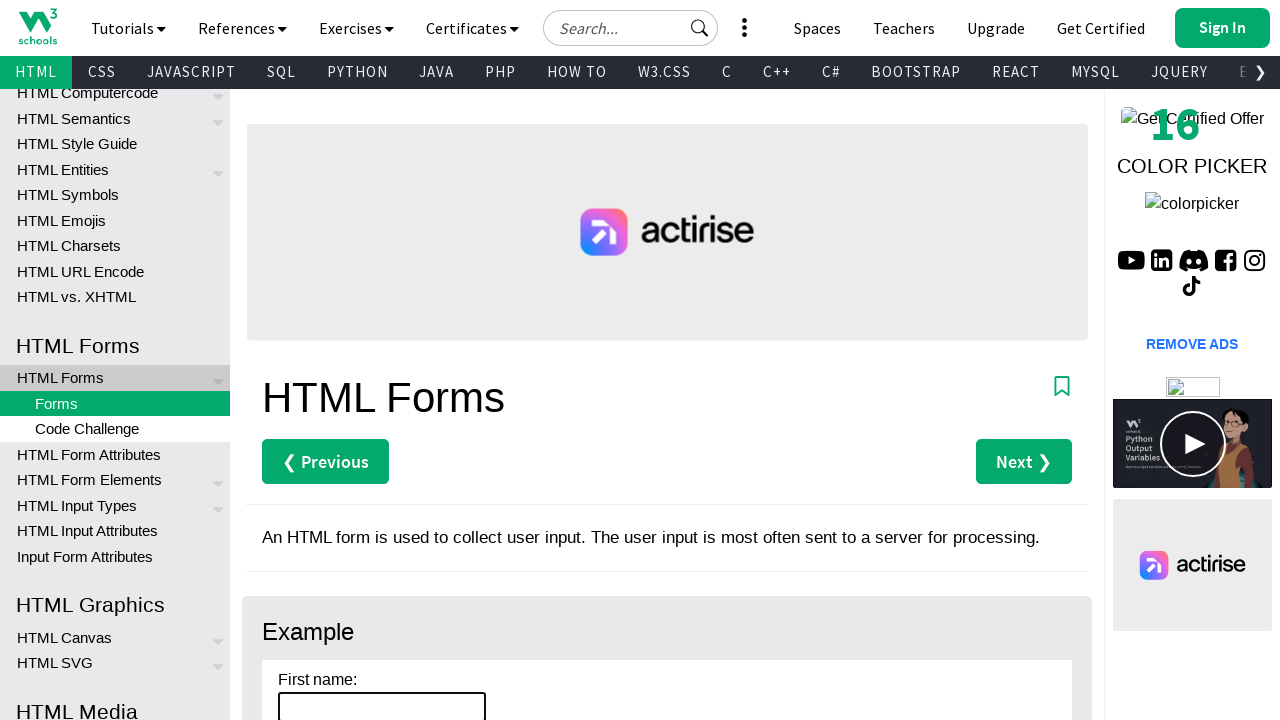

Filled first name field with 'David' on #fname
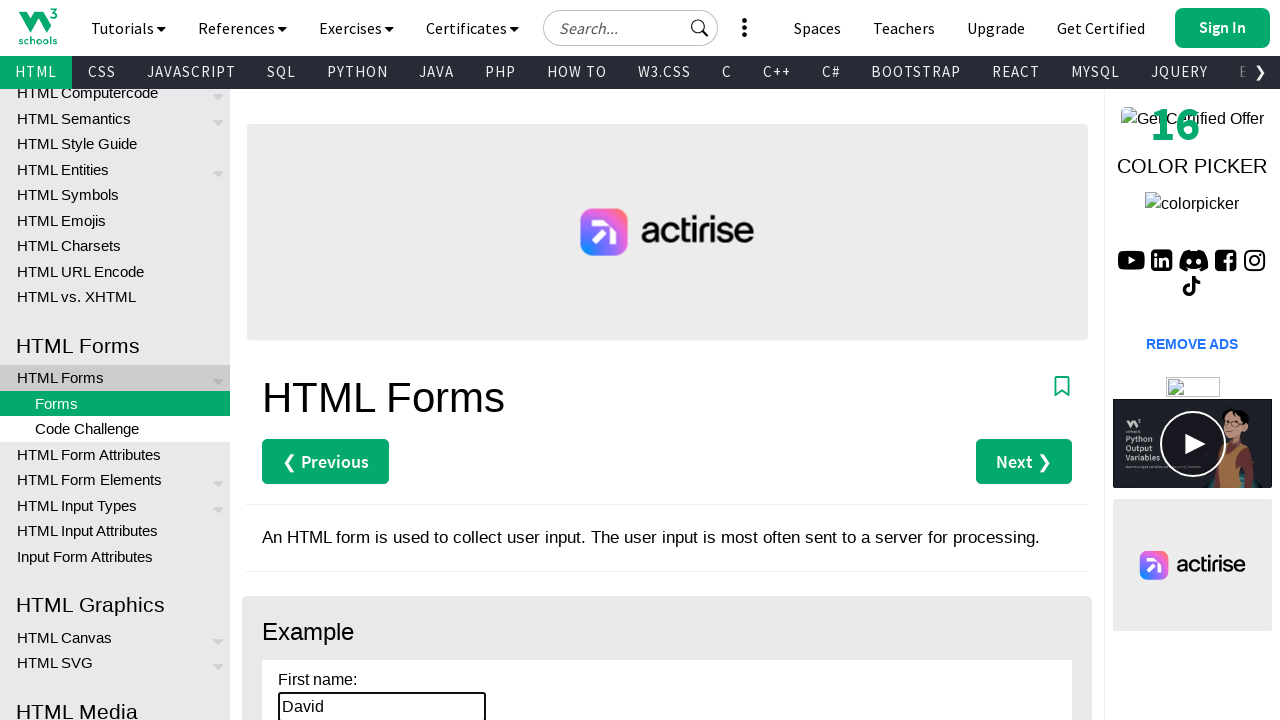

Cleared last name field on #lname
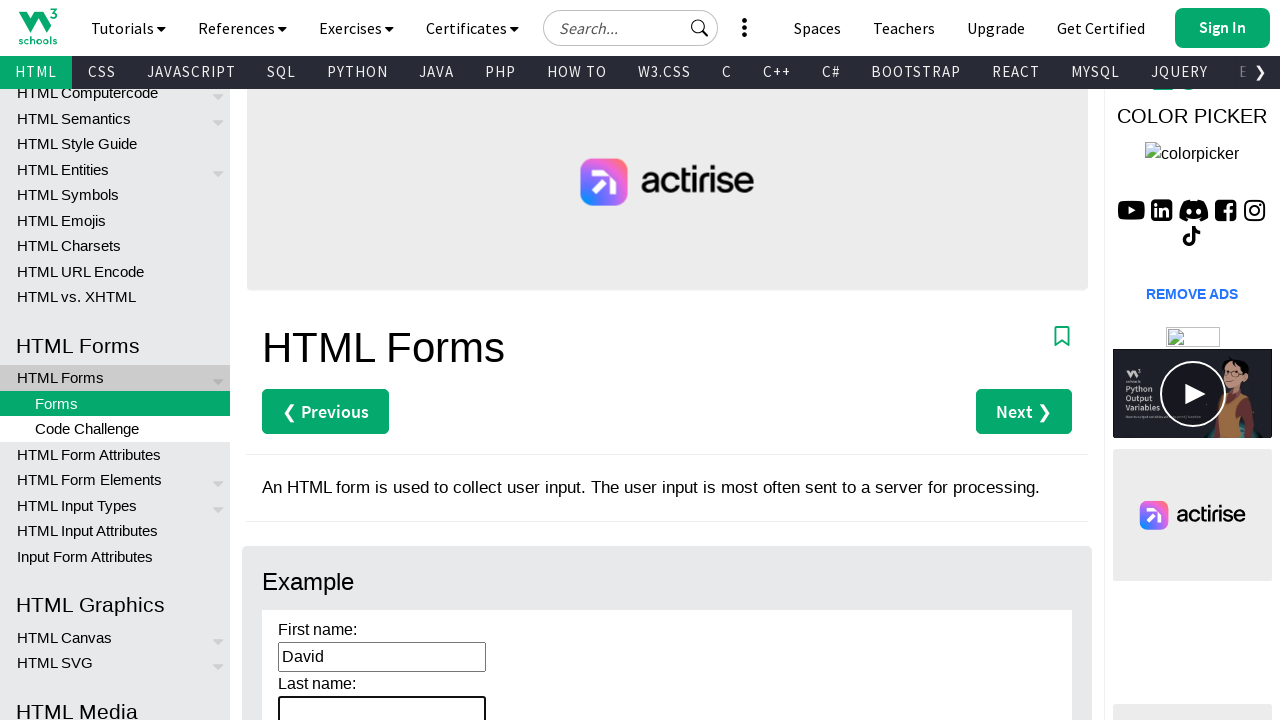

Filled last name field with 'Paul' on #lname
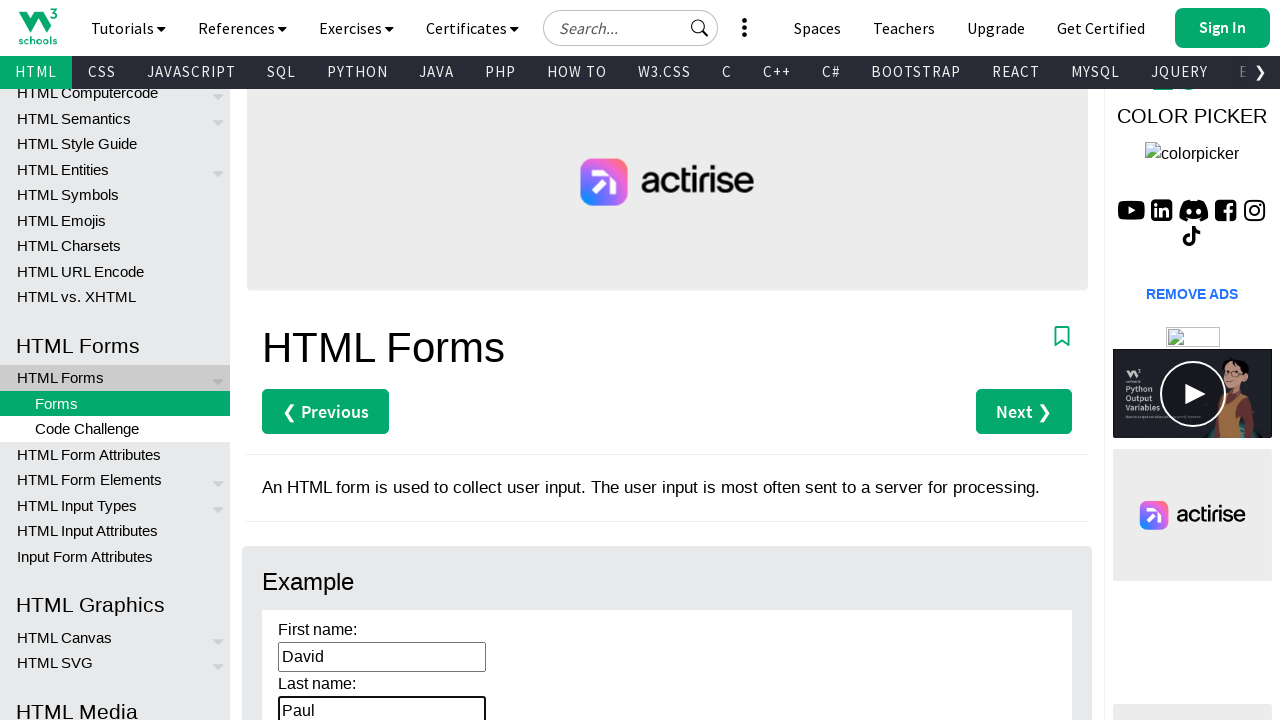

Submitted the HTML form at (311, 360) on xpath=//*[@id='main']/div[3]/div/form/input[3]
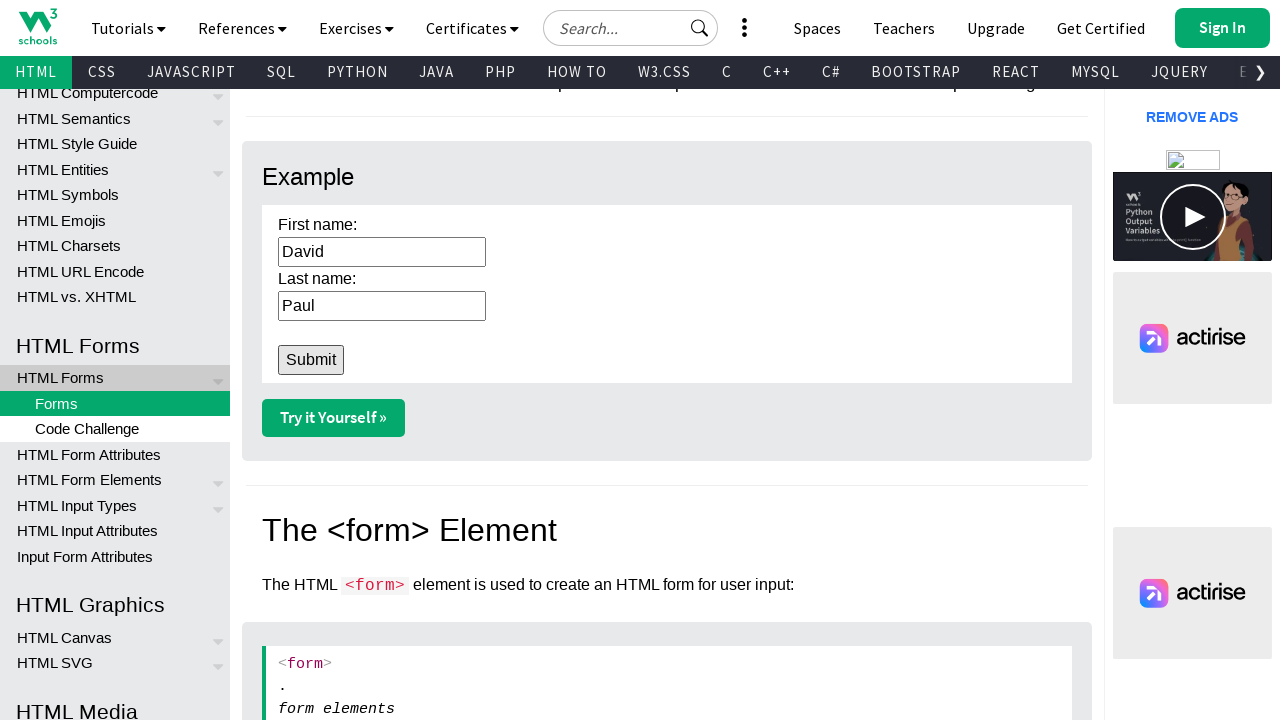

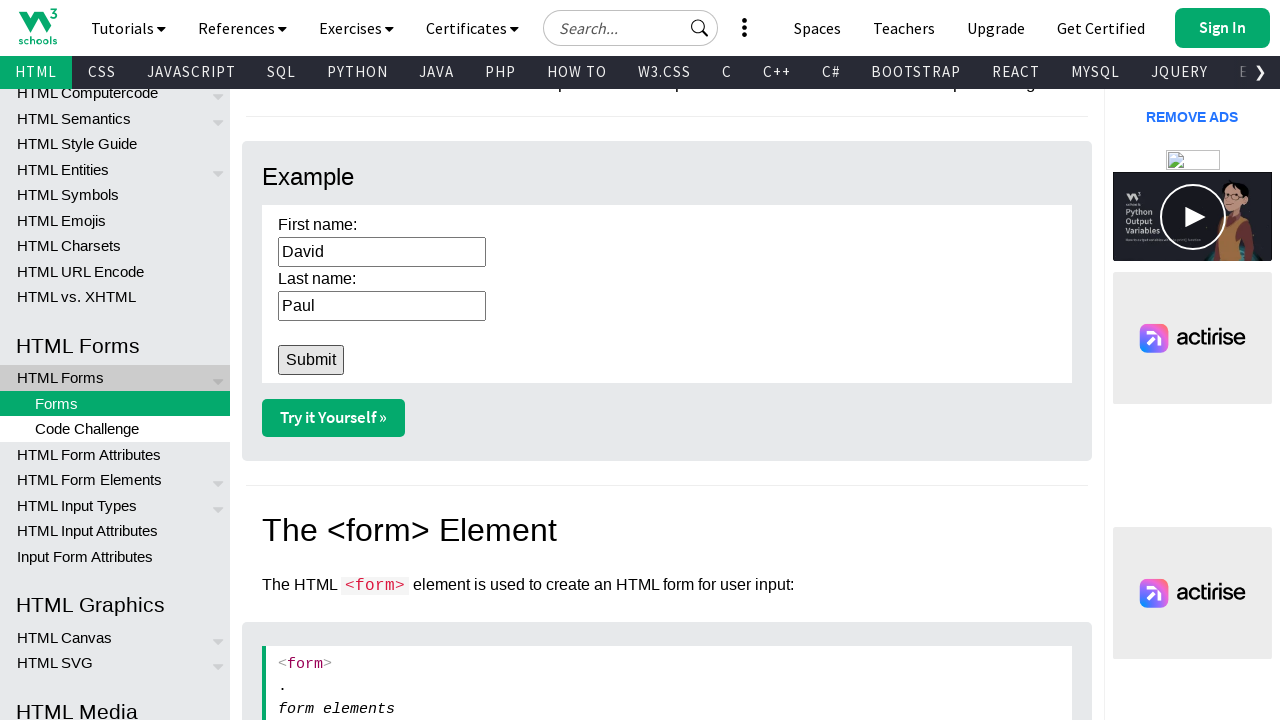